Tests opening a new tab, switching between tabs, and closing tabs

Starting URL: https://the-internet.herokuapp.com/

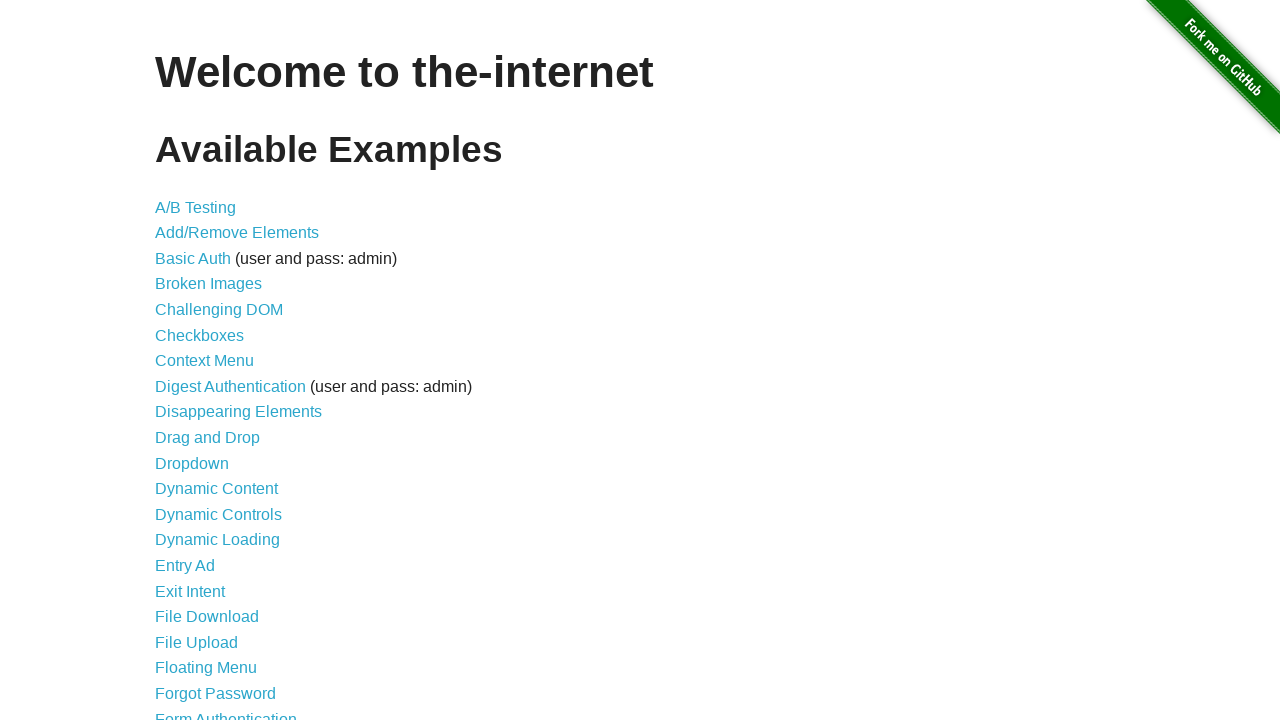

Clicked on Multiple Windows link at (218, 369) on xpath=//a[@href='/windows']
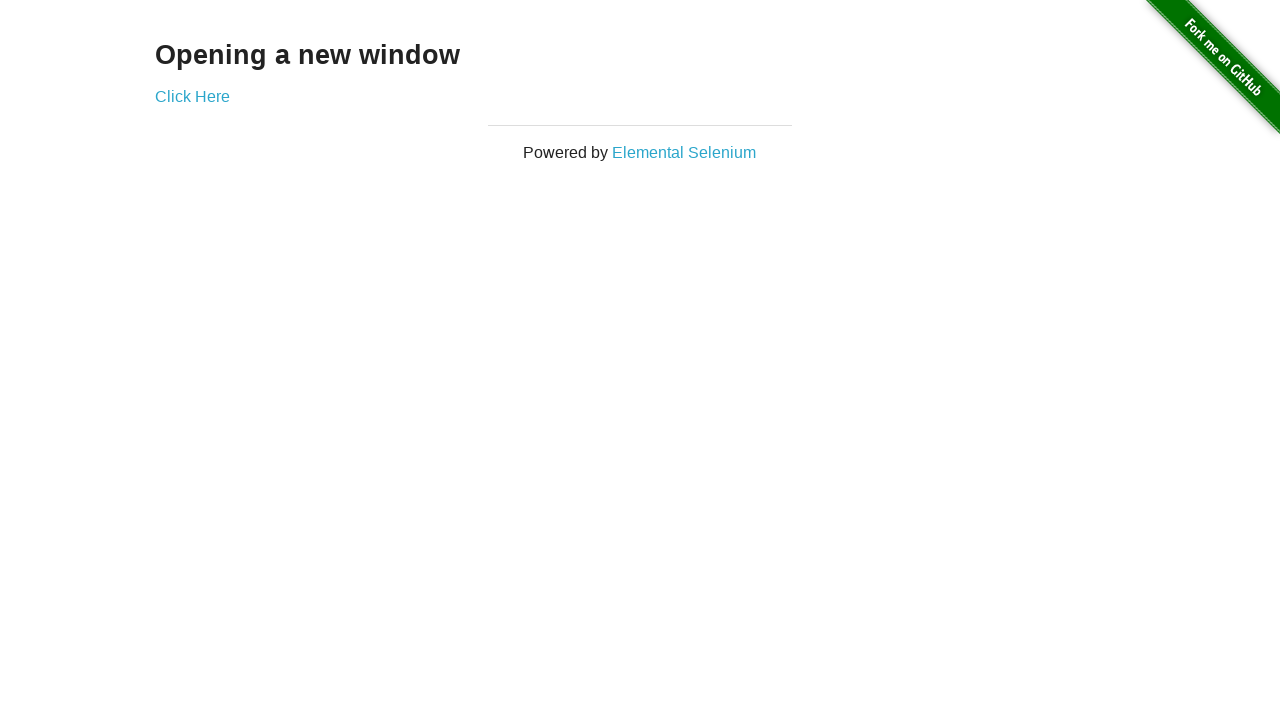

Clicked button to open new tab at (192, 96) on xpath=//a[@href='/windows/new']
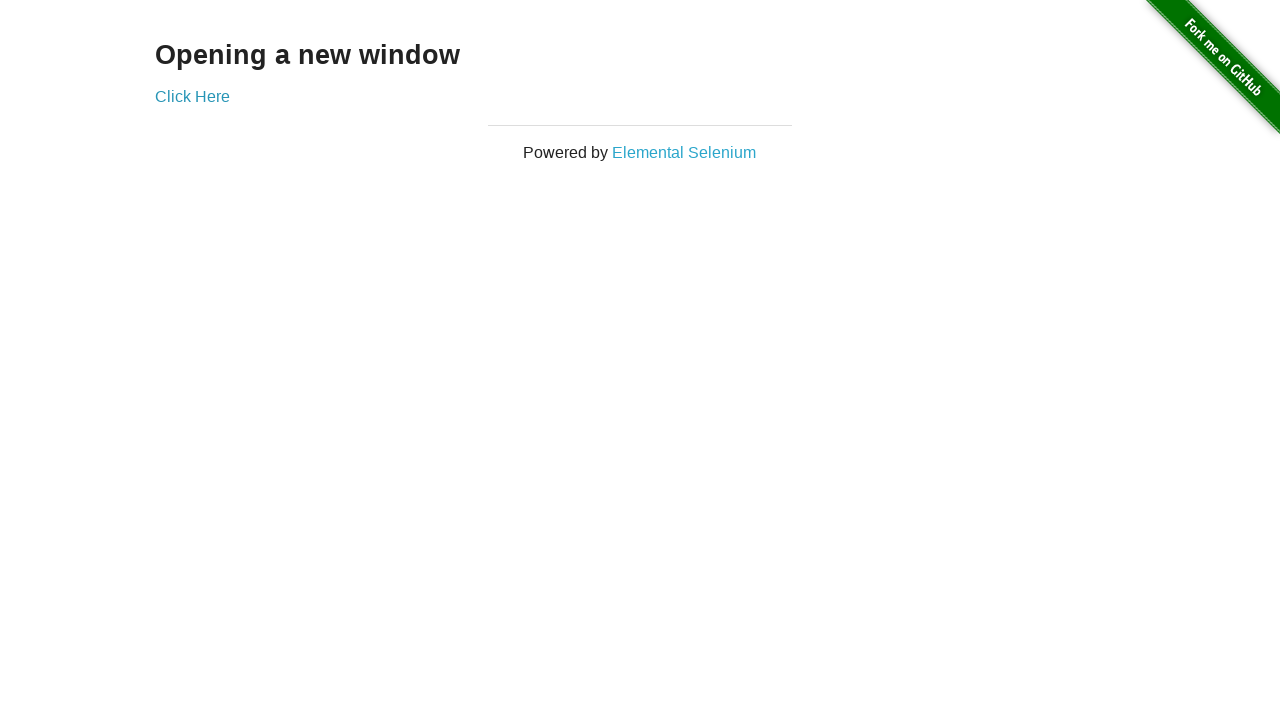

New tab opened and captured
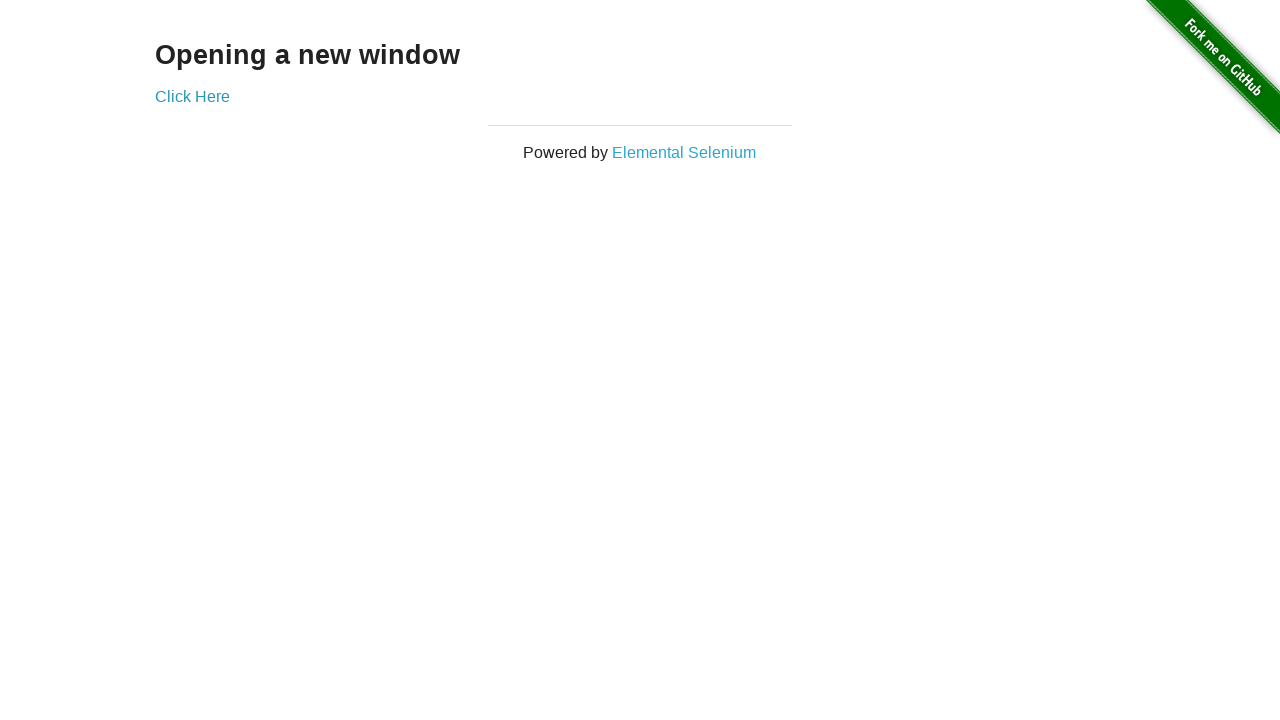

Closed the new tab
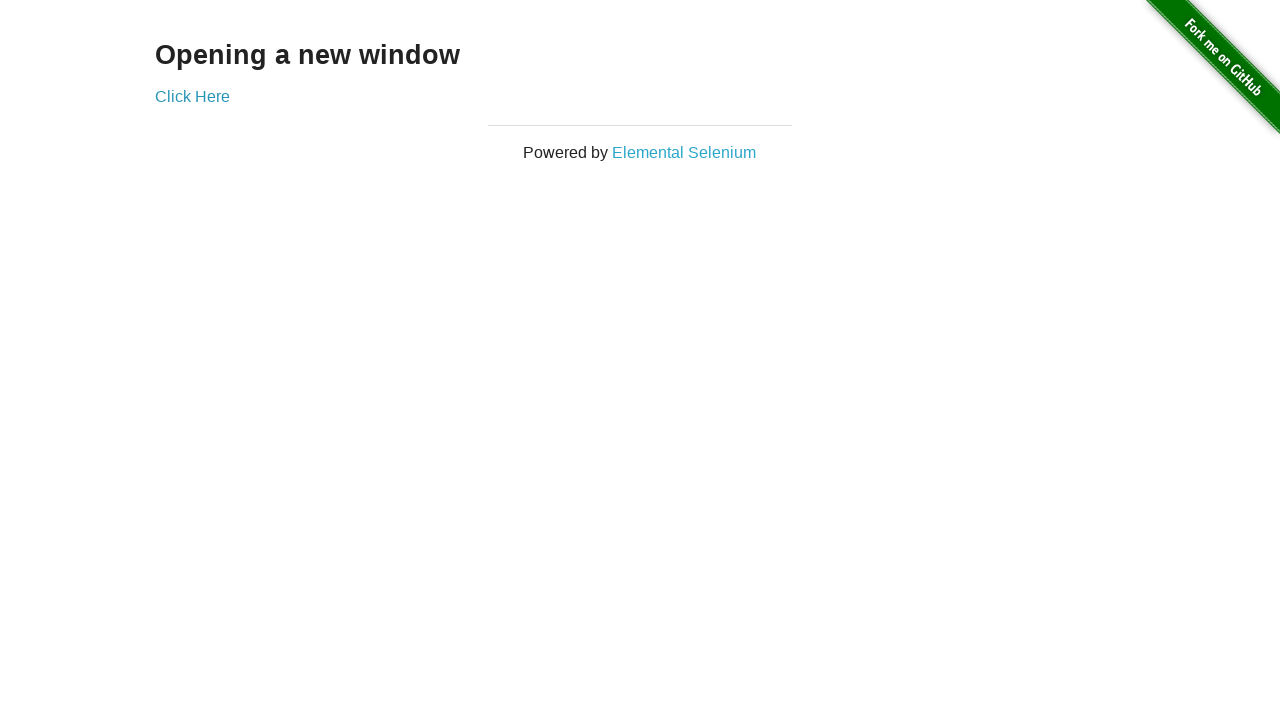

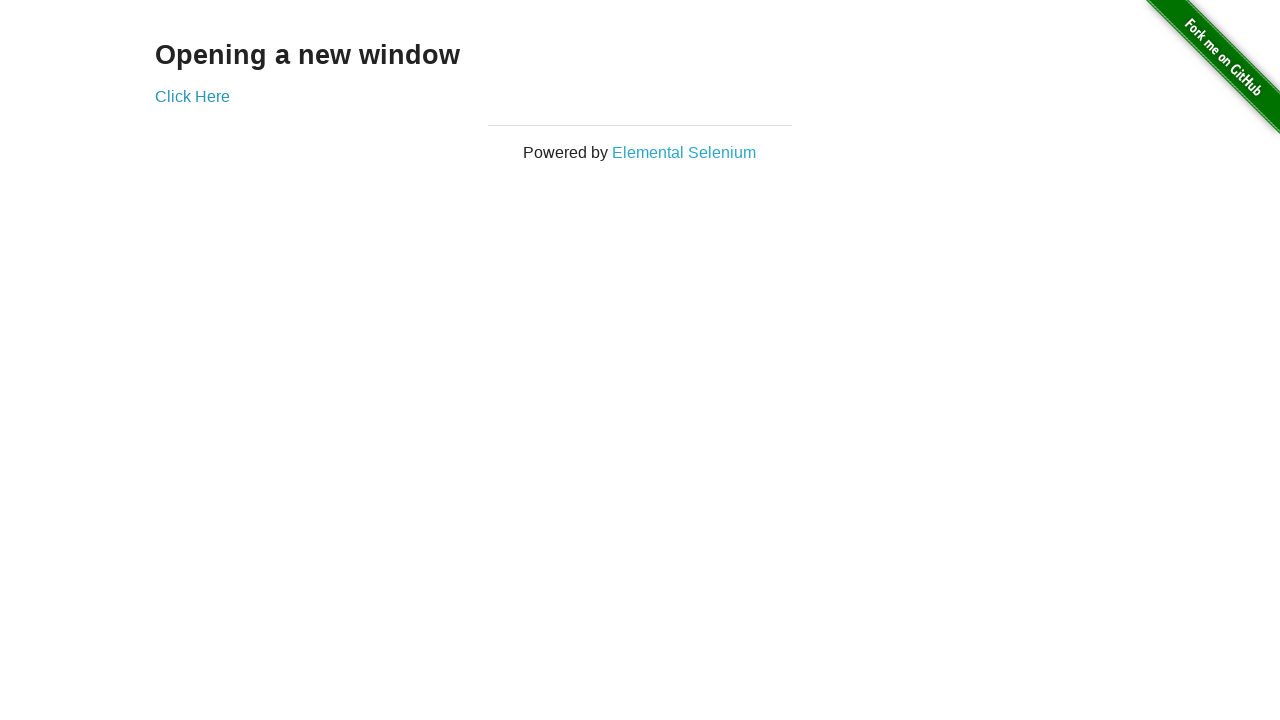